Tests that the Clear completed button displays correct text

Starting URL: https://demo.playwright.dev/todomvc

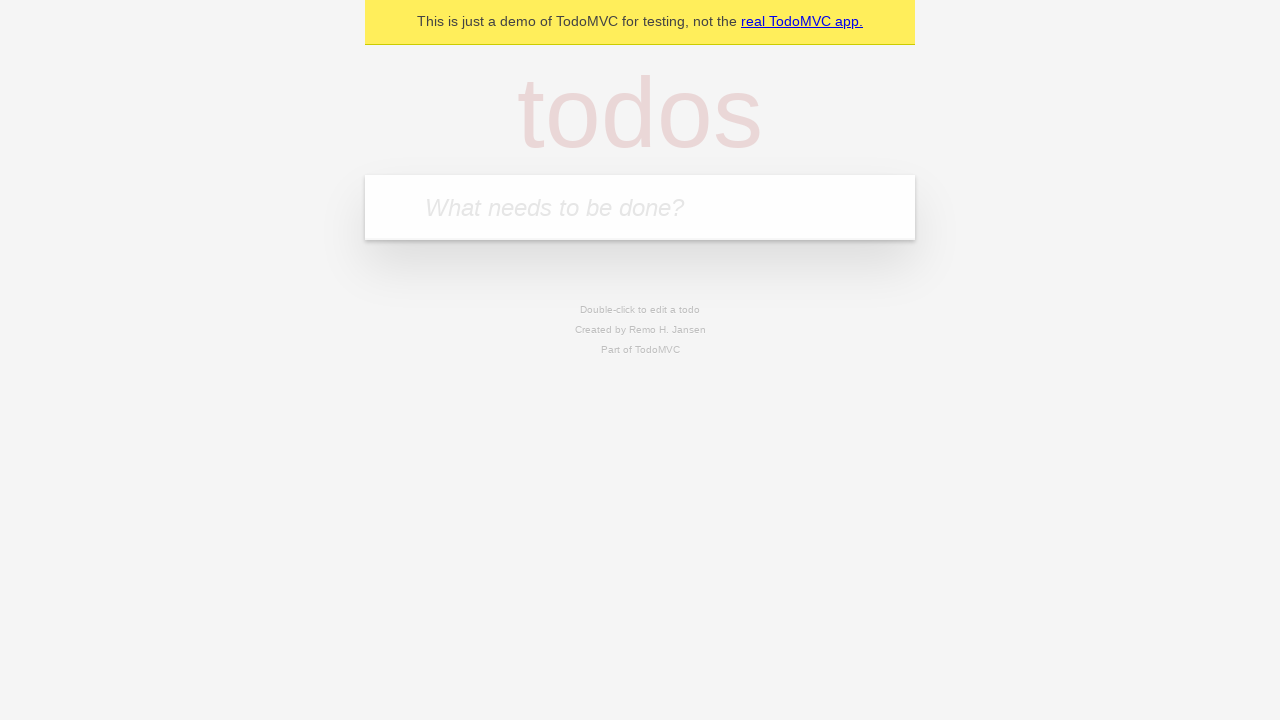

Filled first todo input with 'buy some cheese' on internal:attr=[placeholder="What needs to be done?"i]
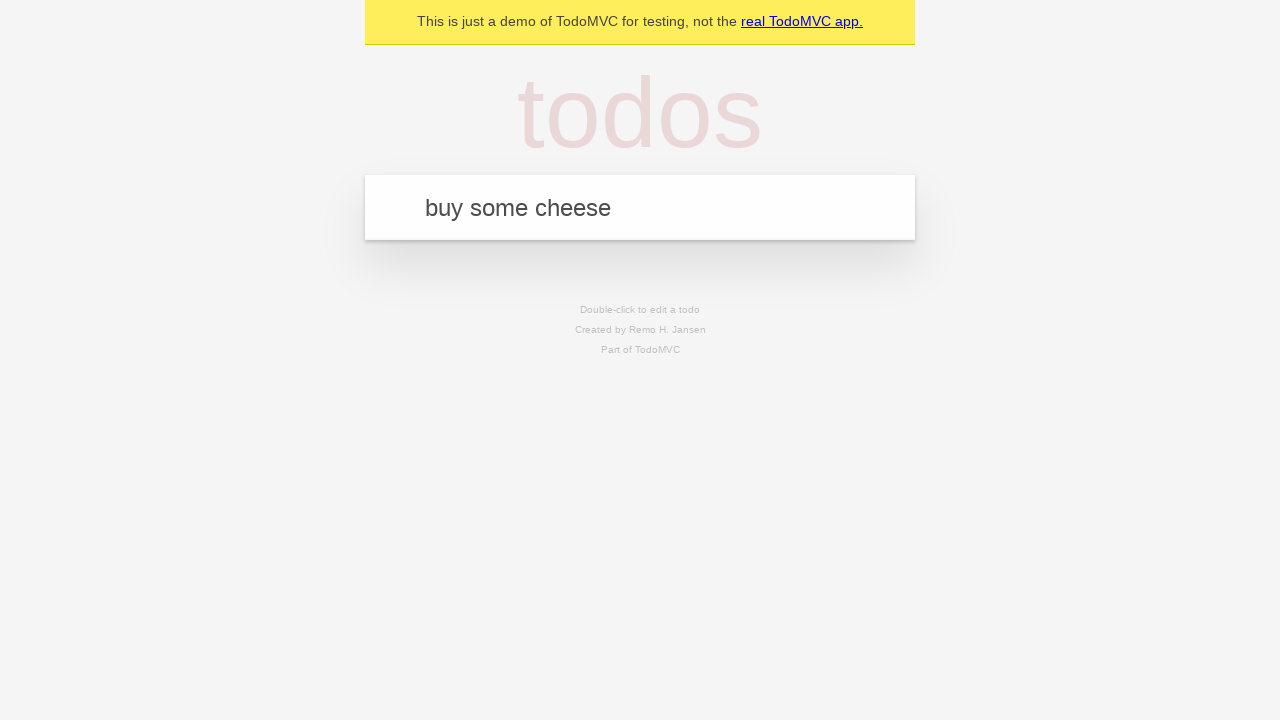

Pressed Enter to create first todo on internal:attr=[placeholder="What needs to be done?"i]
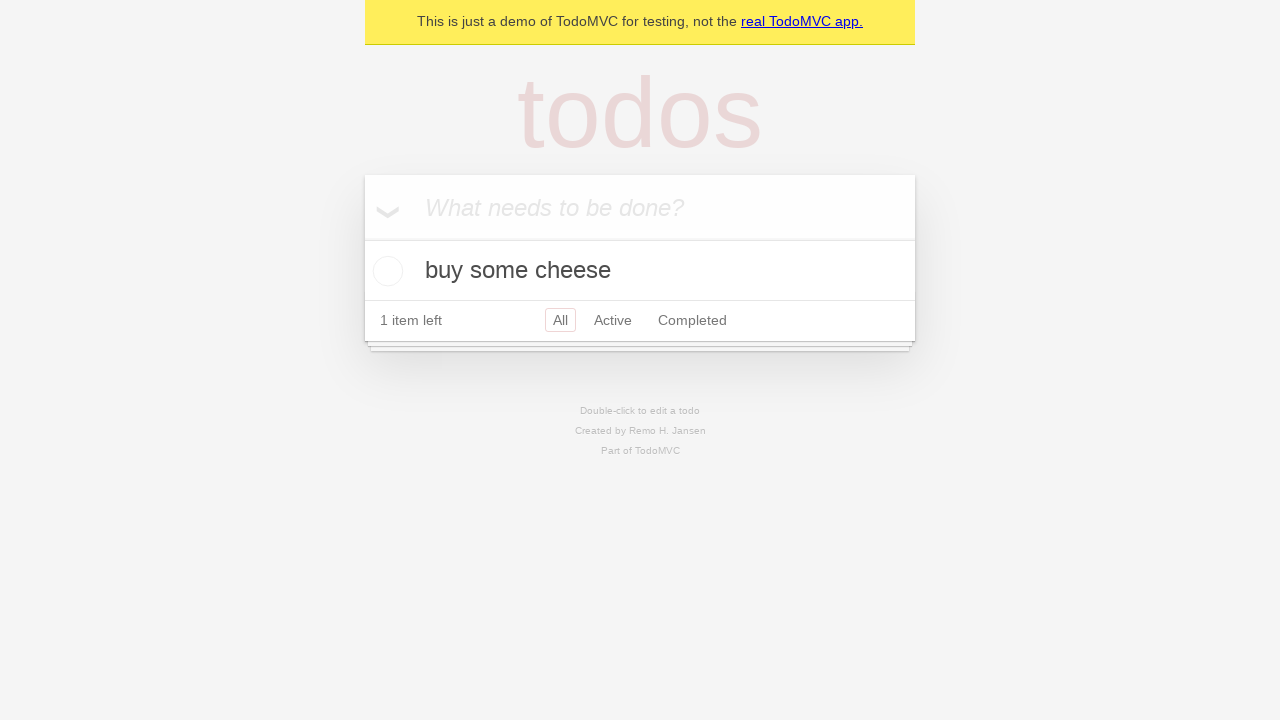

Filled second todo input with 'feed the cat' on internal:attr=[placeholder="What needs to be done?"i]
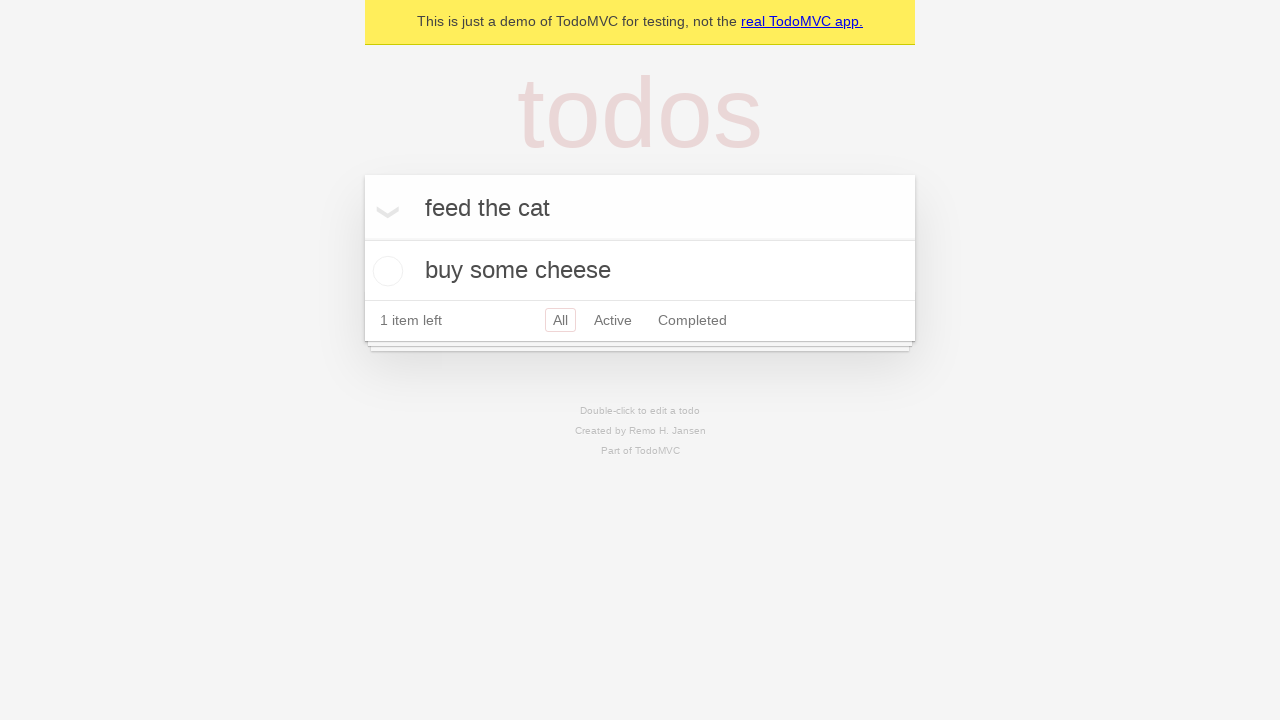

Pressed Enter to create second todo on internal:attr=[placeholder="What needs to be done?"i]
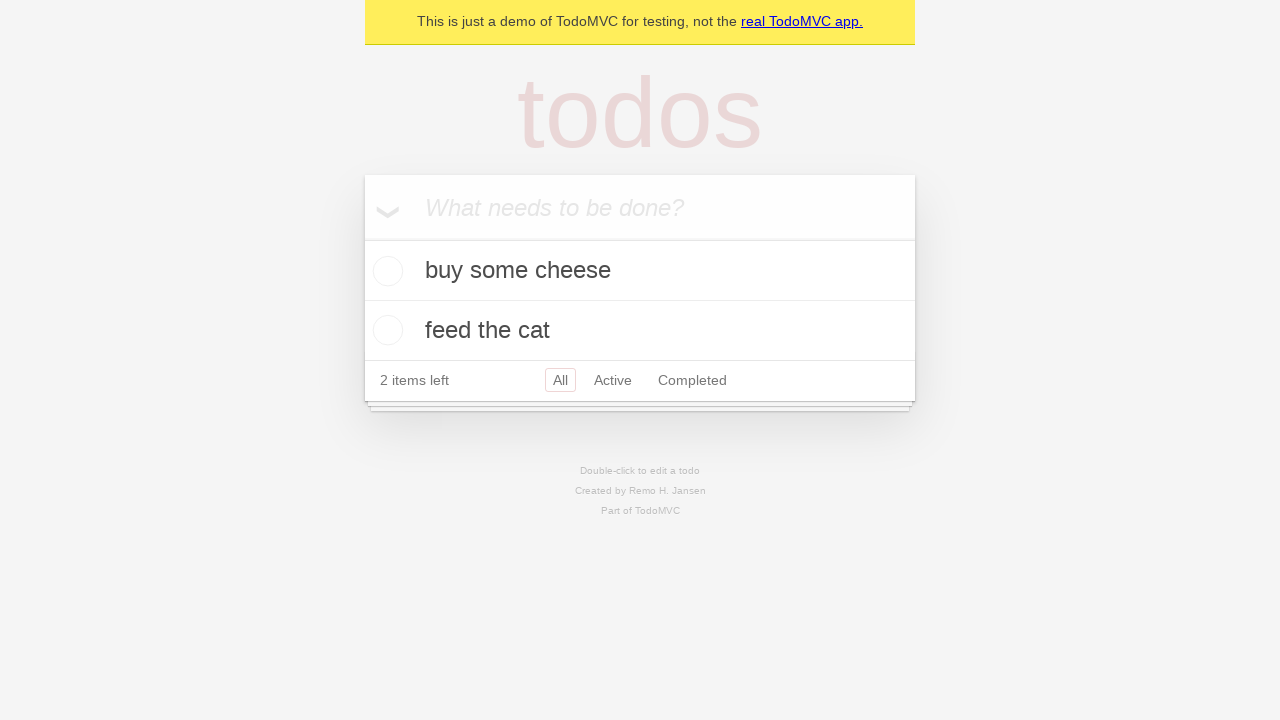

Filled third todo input with 'book a doctors appointment' on internal:attr=[placeholder="What needs to be done?"i]
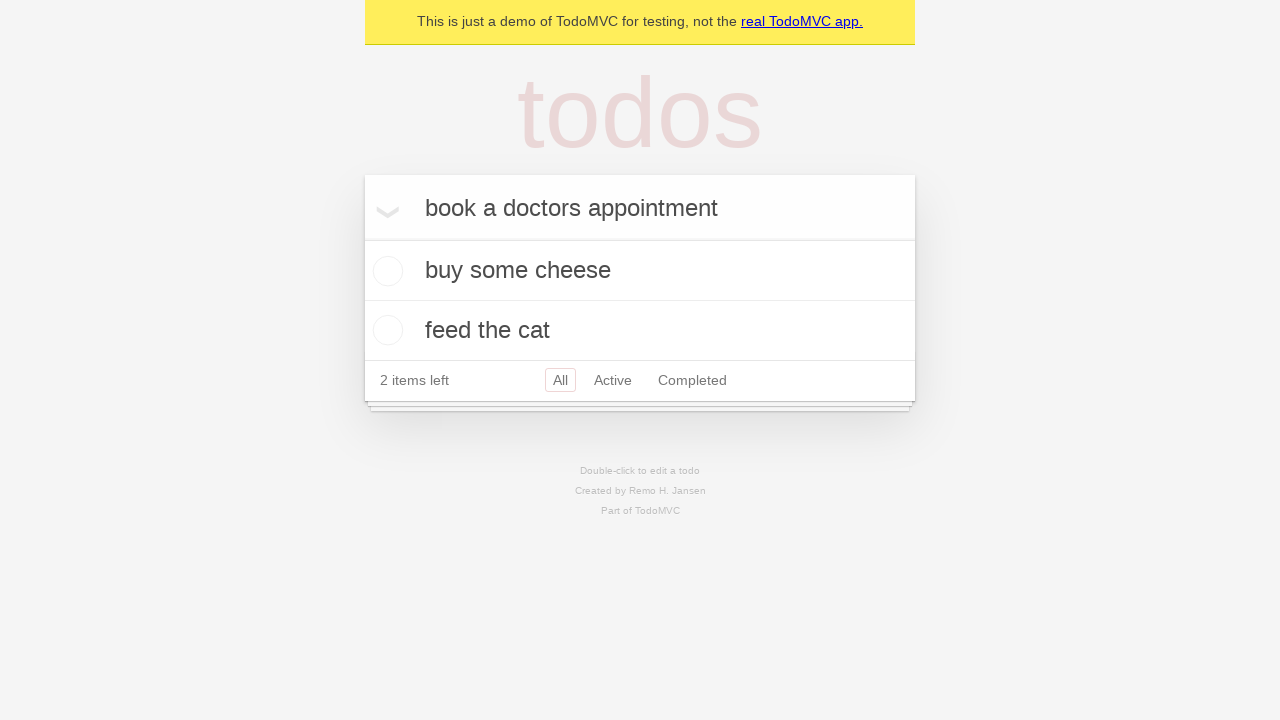

Pressed Enter to create third todo on internal:attr=[placeholder="What needs to be done?"i]
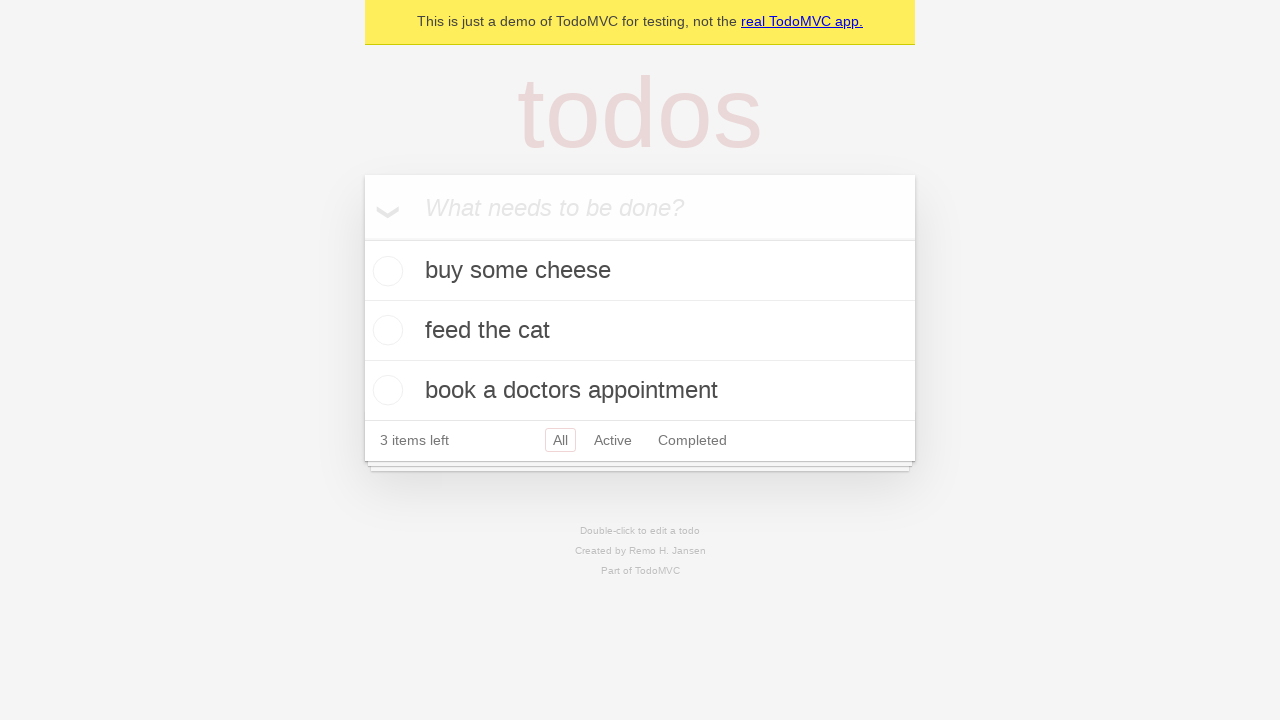

Checked first todo item to mark it as completed at (385, 271) on .todo-list li .toggle >> nth=0
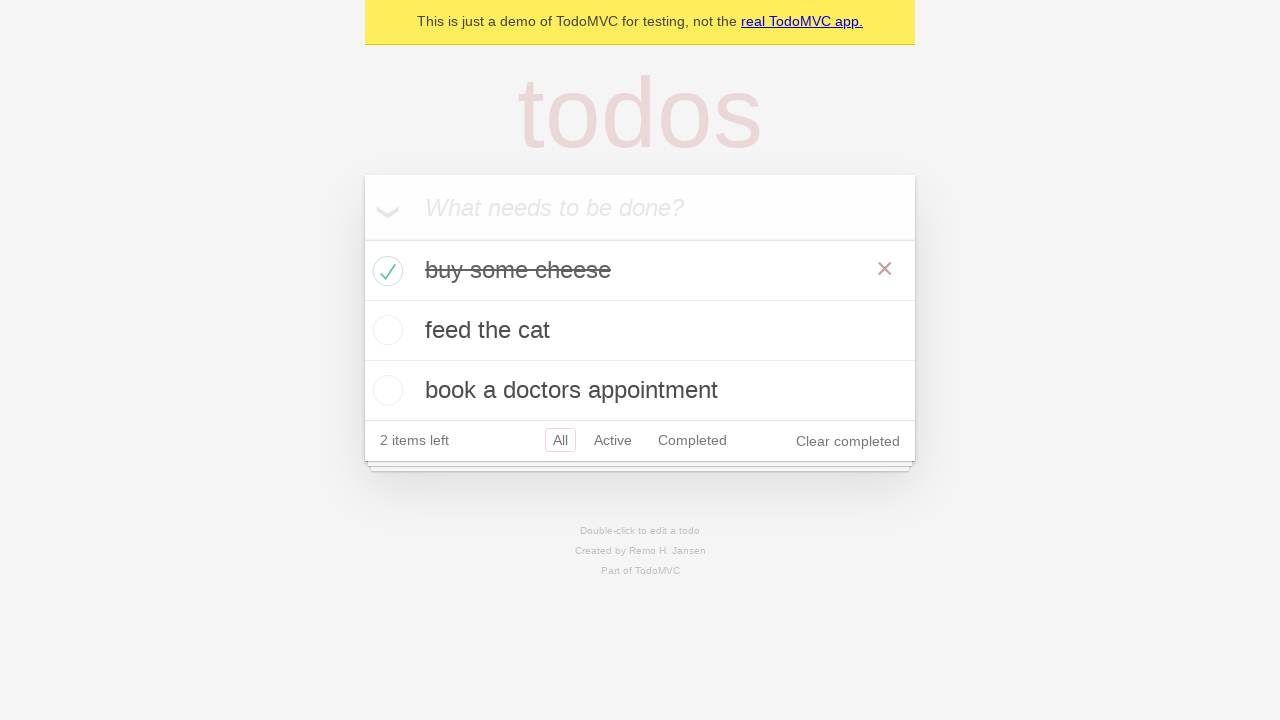

Clear completed button is now visible
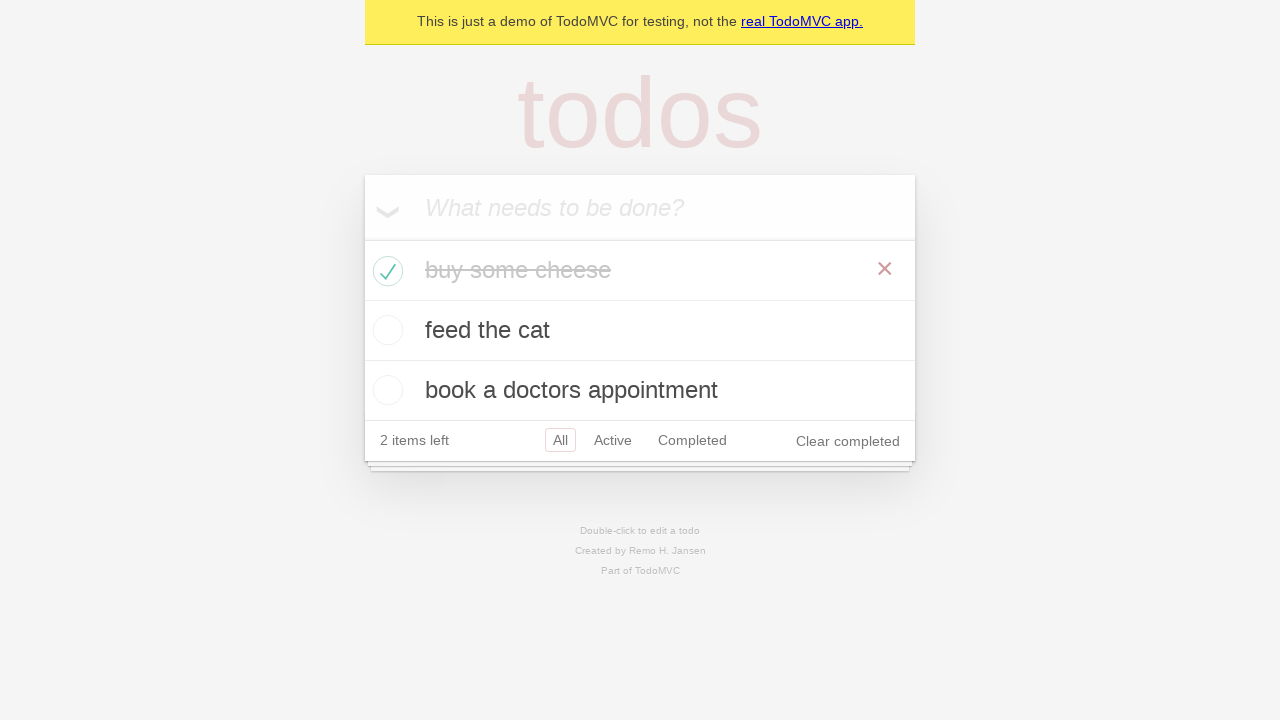

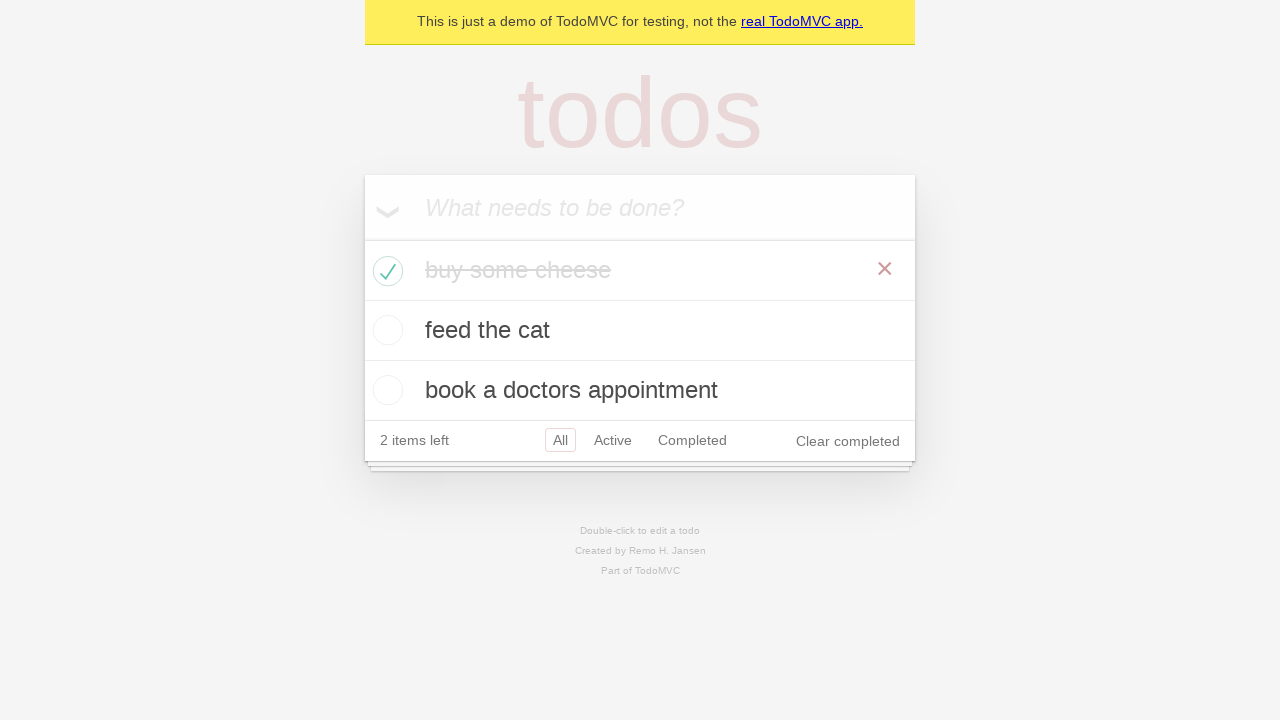